Tests a download progress bar demo by clicking the download button and waiting for the progress to complete

Starting URL: https://jqueryui.com/resources/demos/progressbar/download.html

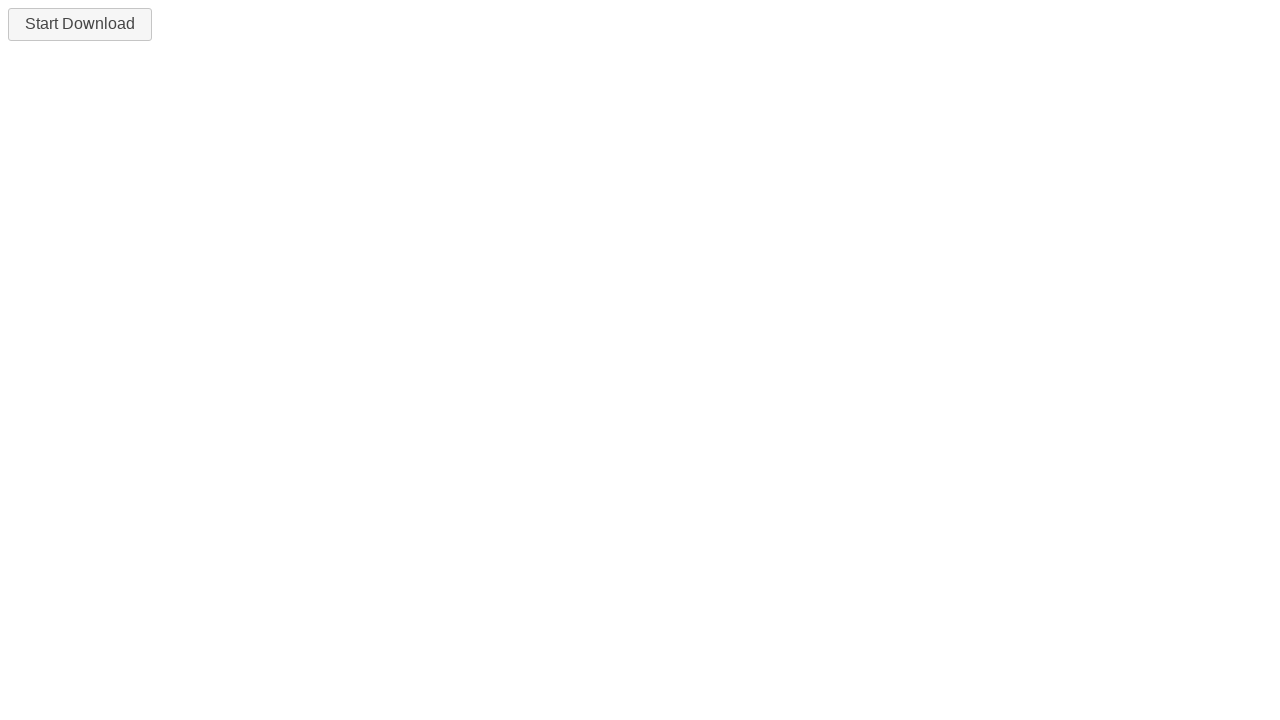

Navigated to jQuery UI download progress bar demo page
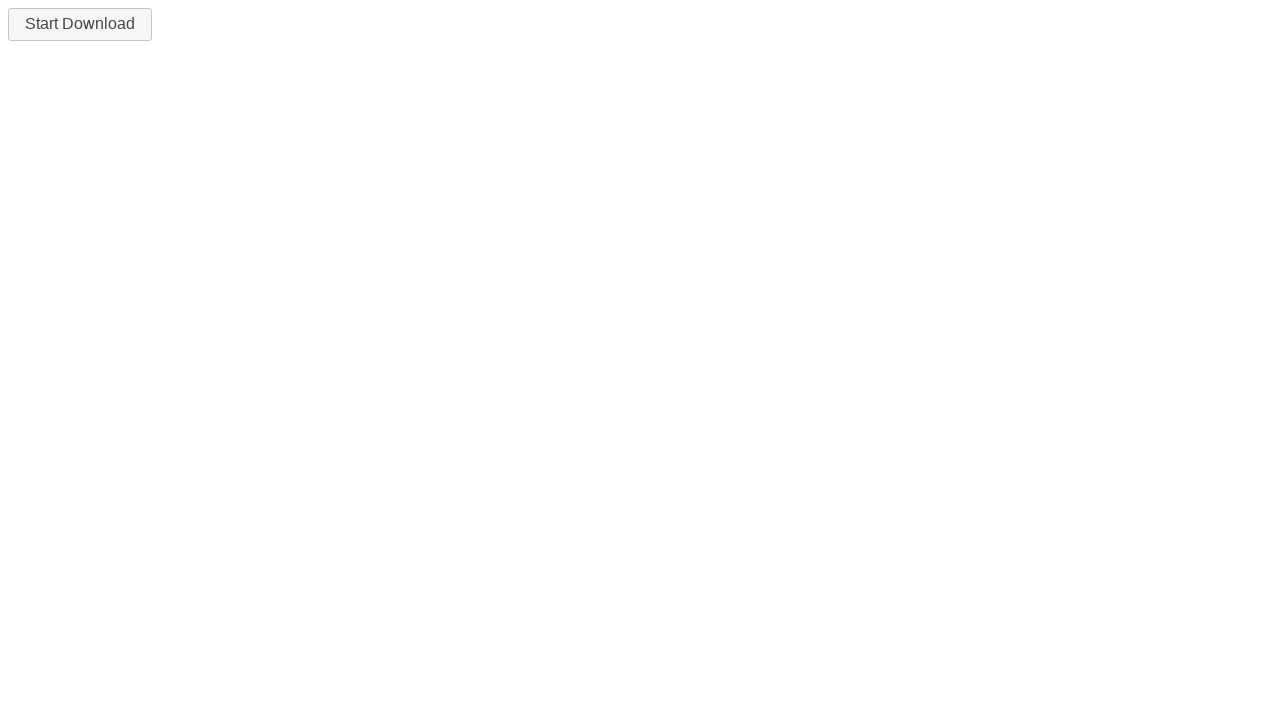

Clicked the download button to start progress bar at (80, 24) on #downloadButton
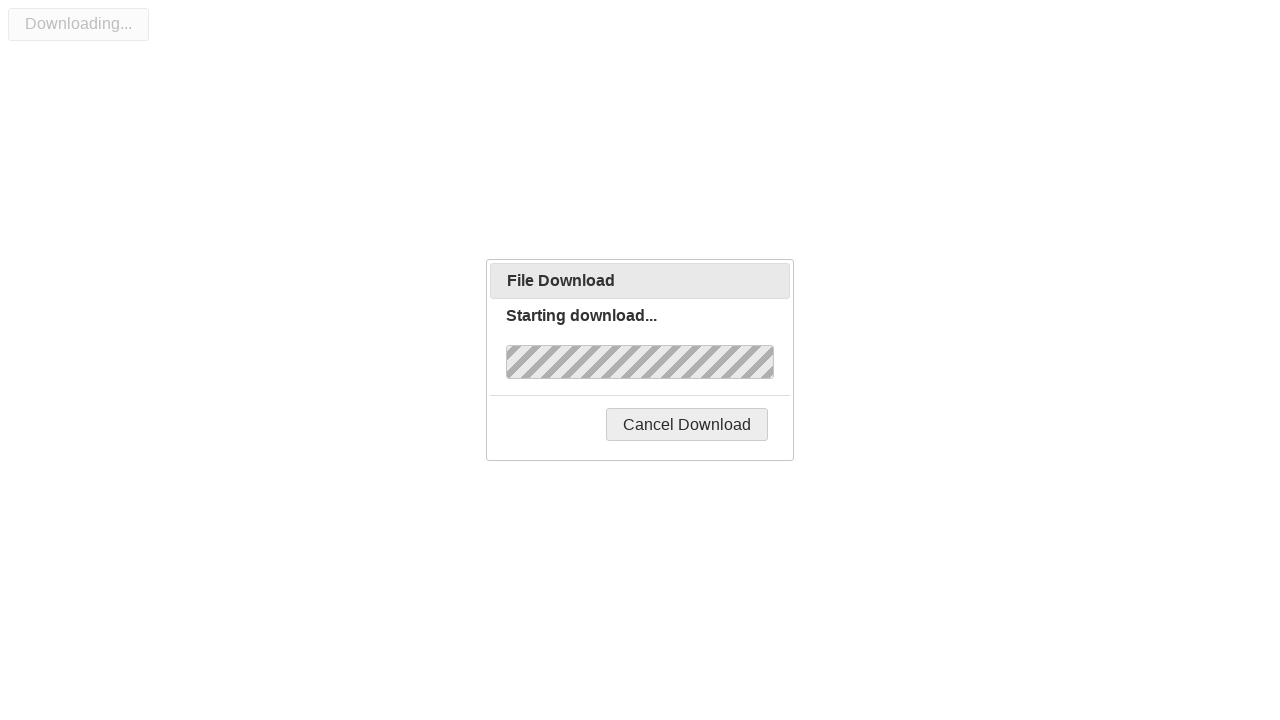

Progress bar completed and reached 100%
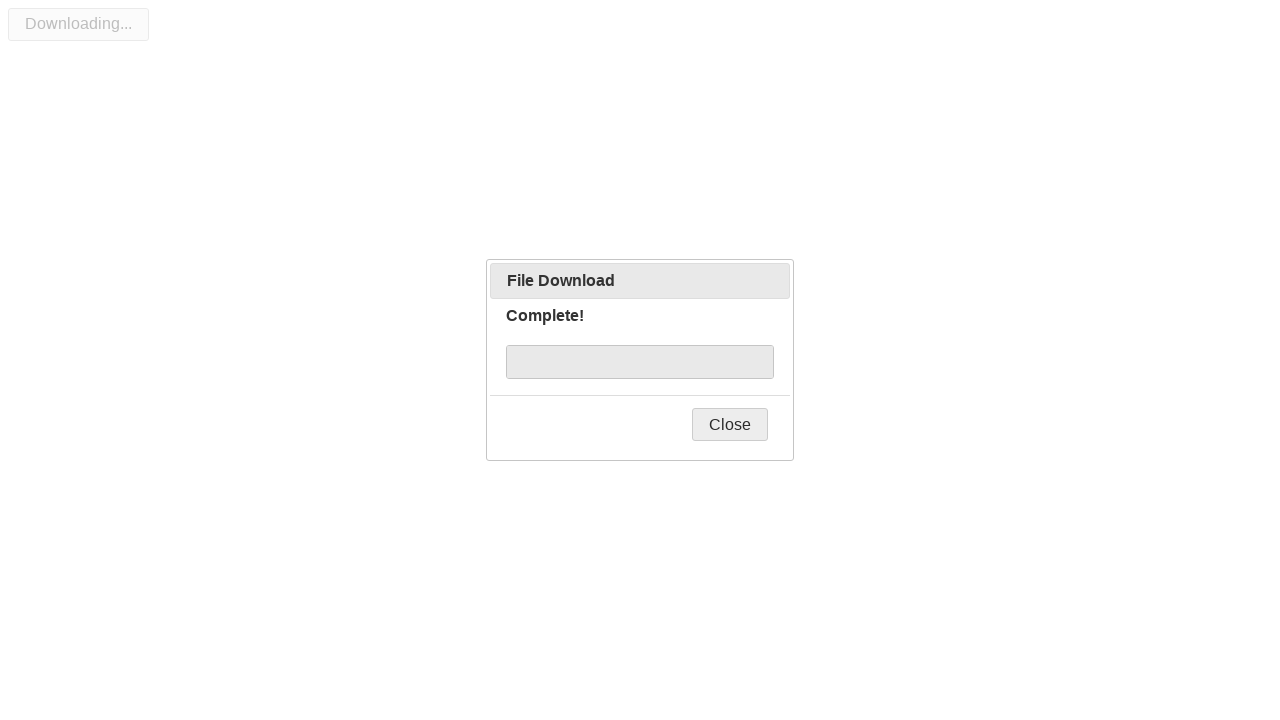

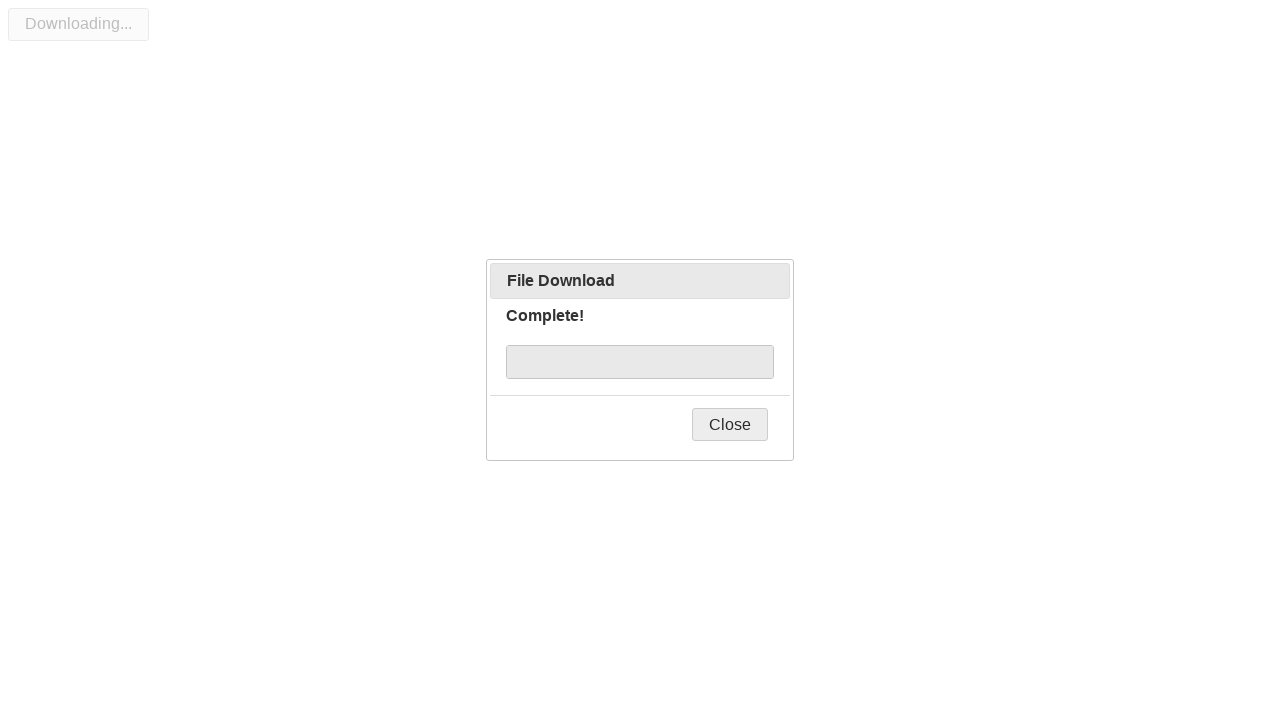